Opens YouTube homepage and waits before closing the browser

Starting URL: https://www.youtube.com/

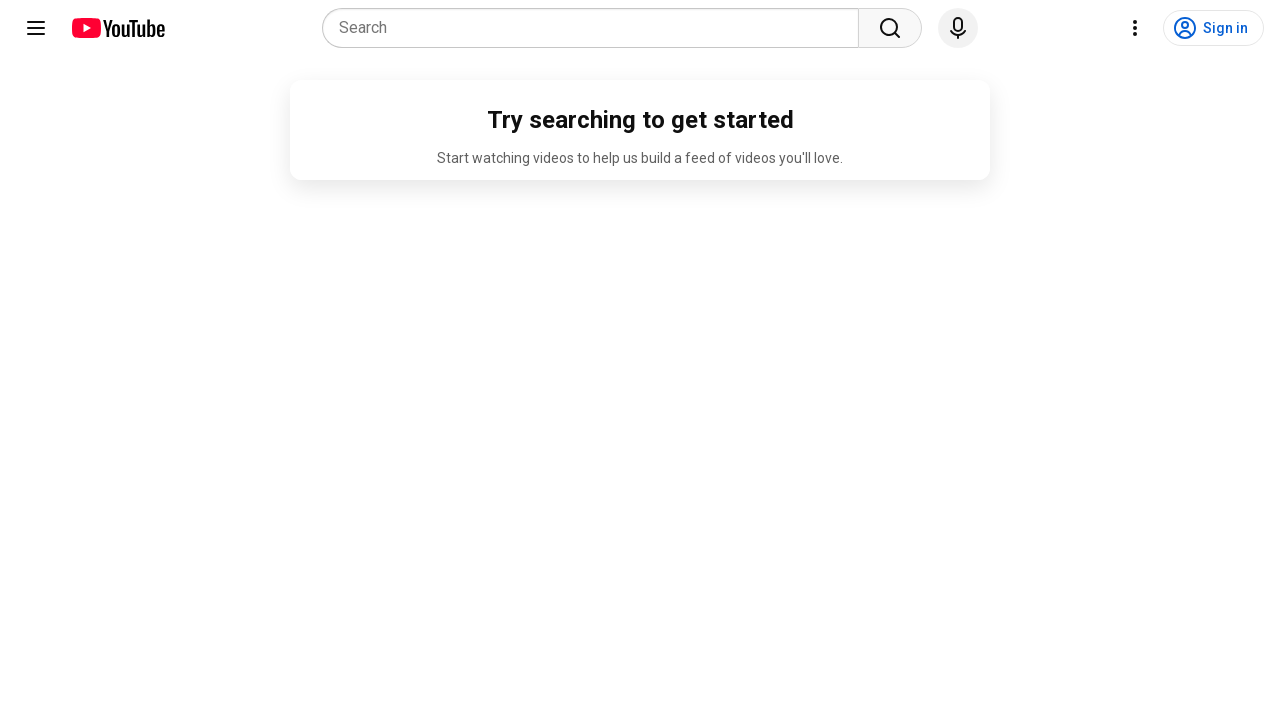

Waited 10 seconds on YouTube homepage
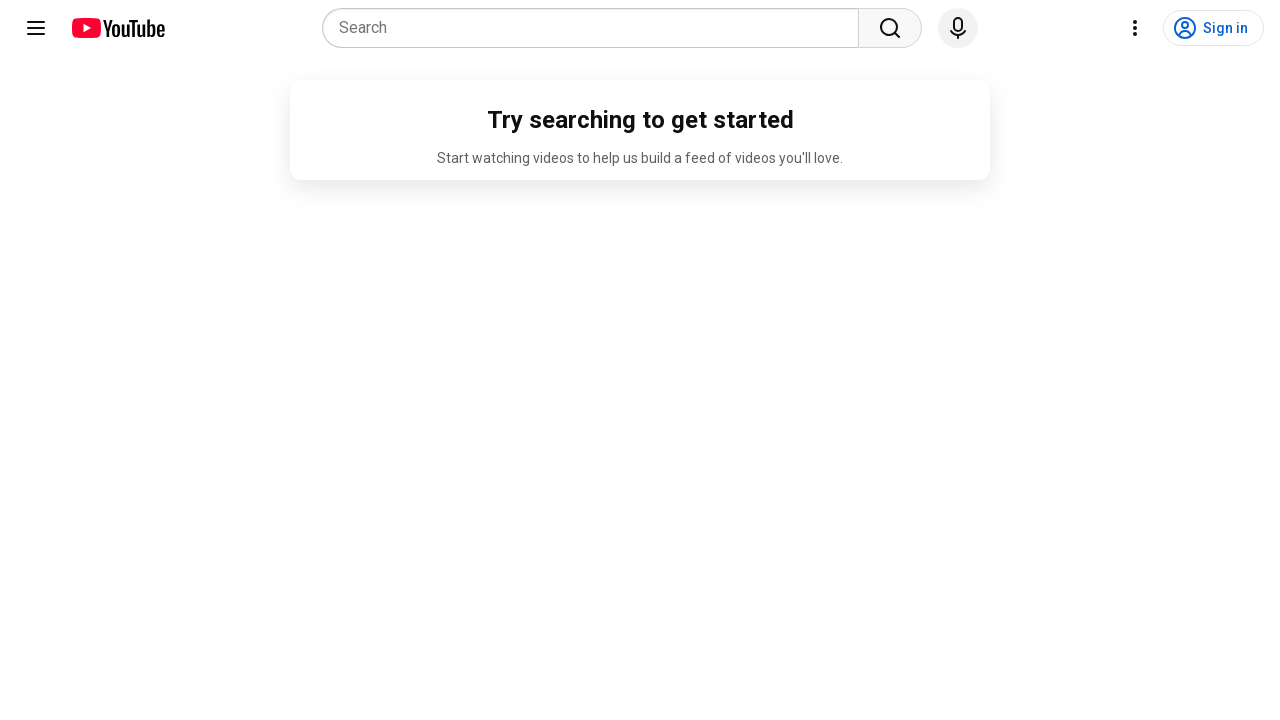

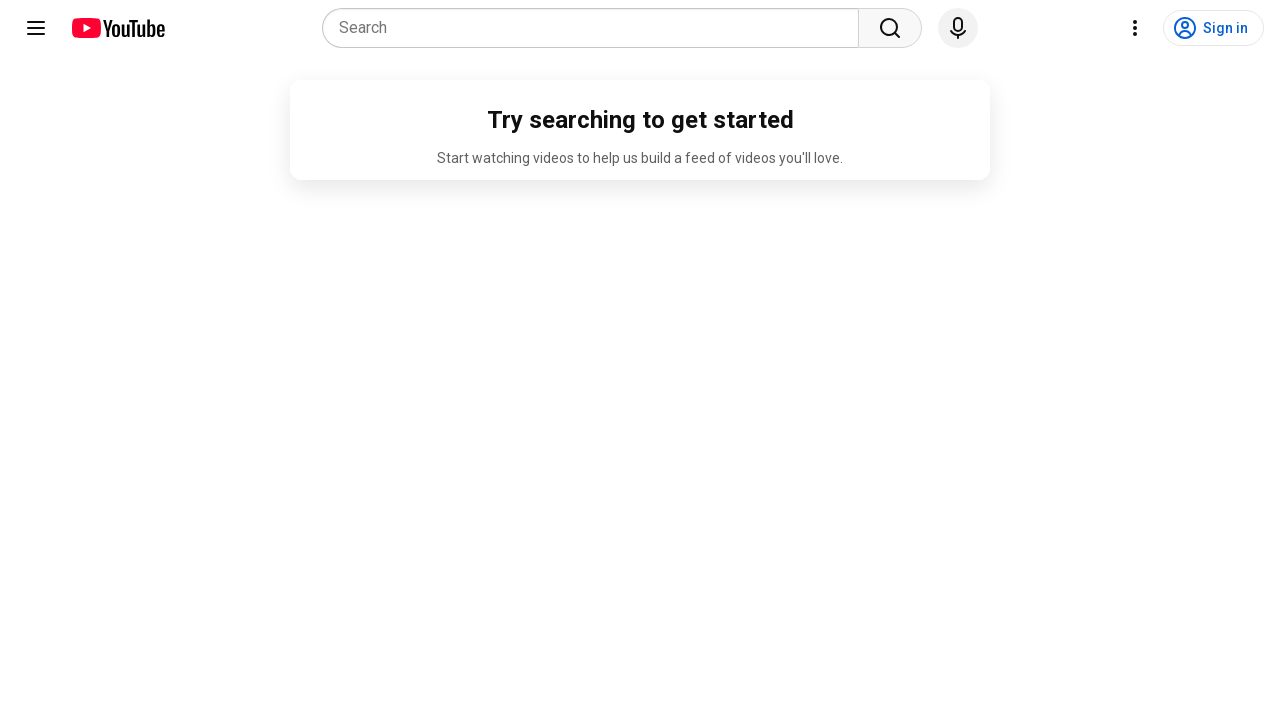